Tests GitHub issues filtering by author by opening the authors dropdown, searching for a specific author (bpasero), and selecting them from the results.

Starting URL: https://github.com/microsoft/vscode/issues

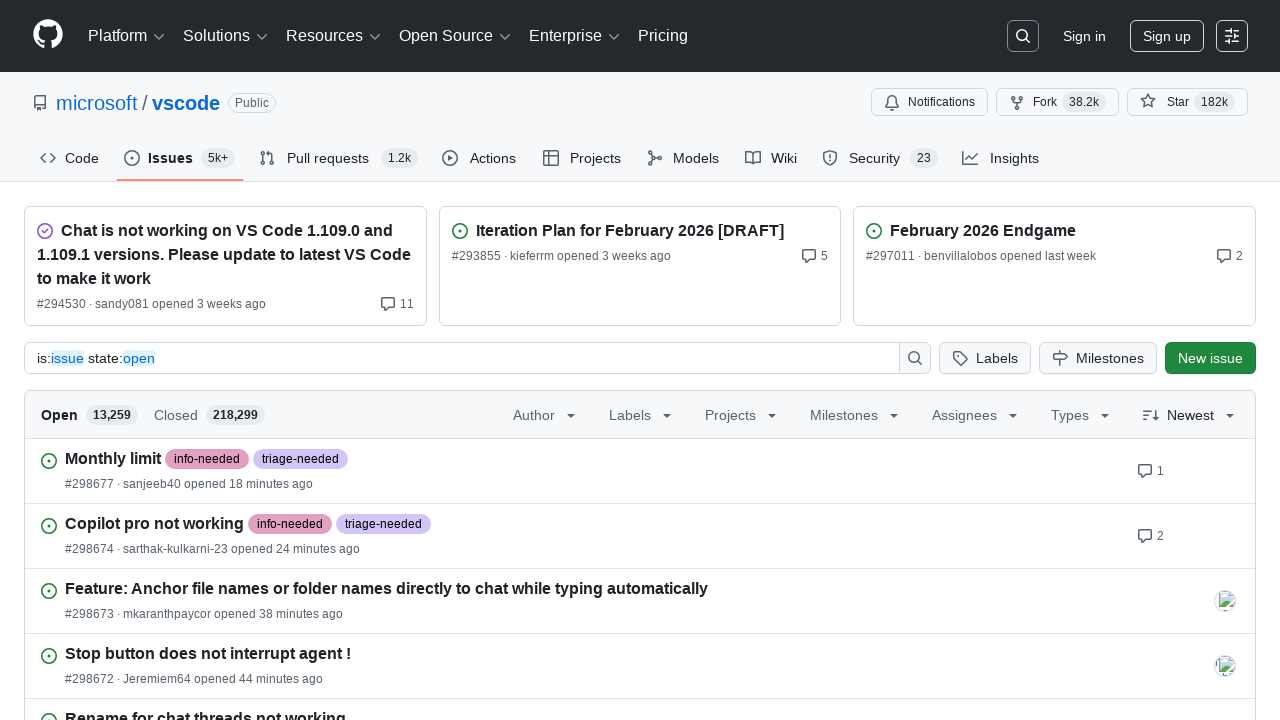

Clicked on the authors filter button at (546, 414) on [data-testid="authors-anchor-button"]
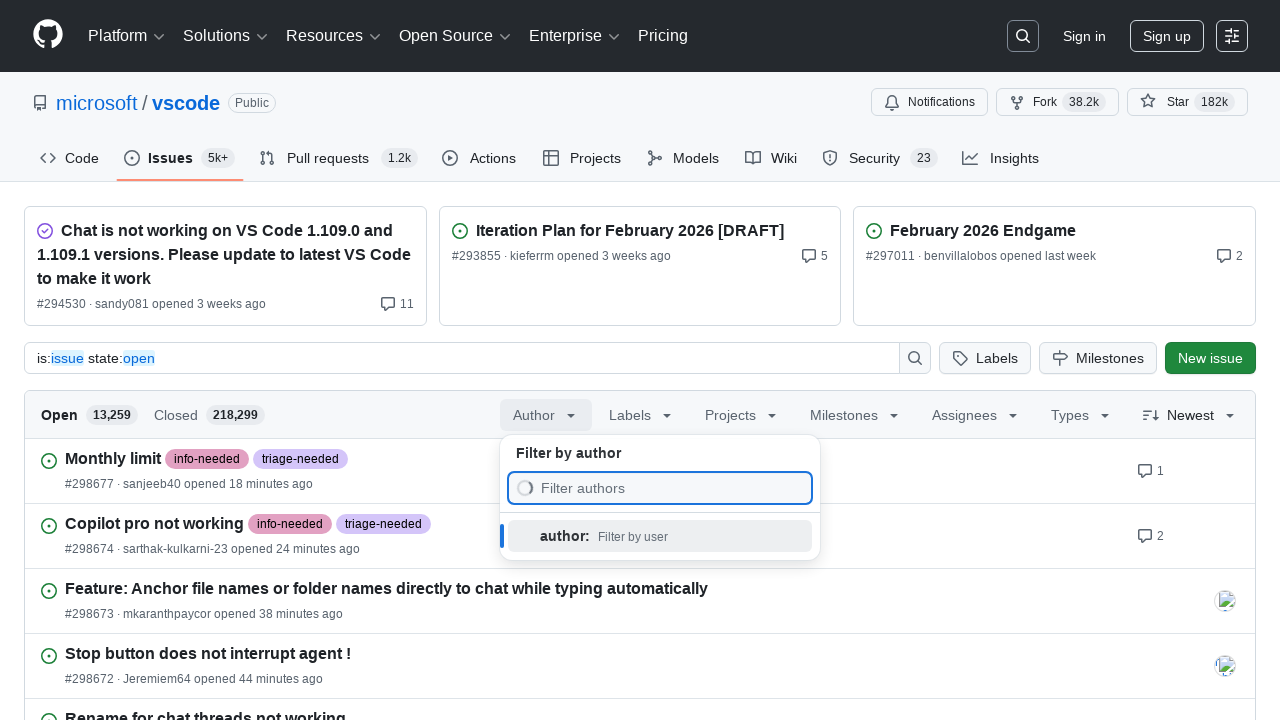

Clicked on the author filter input field at (664, 488) on input[placeholder="Filter authors"]
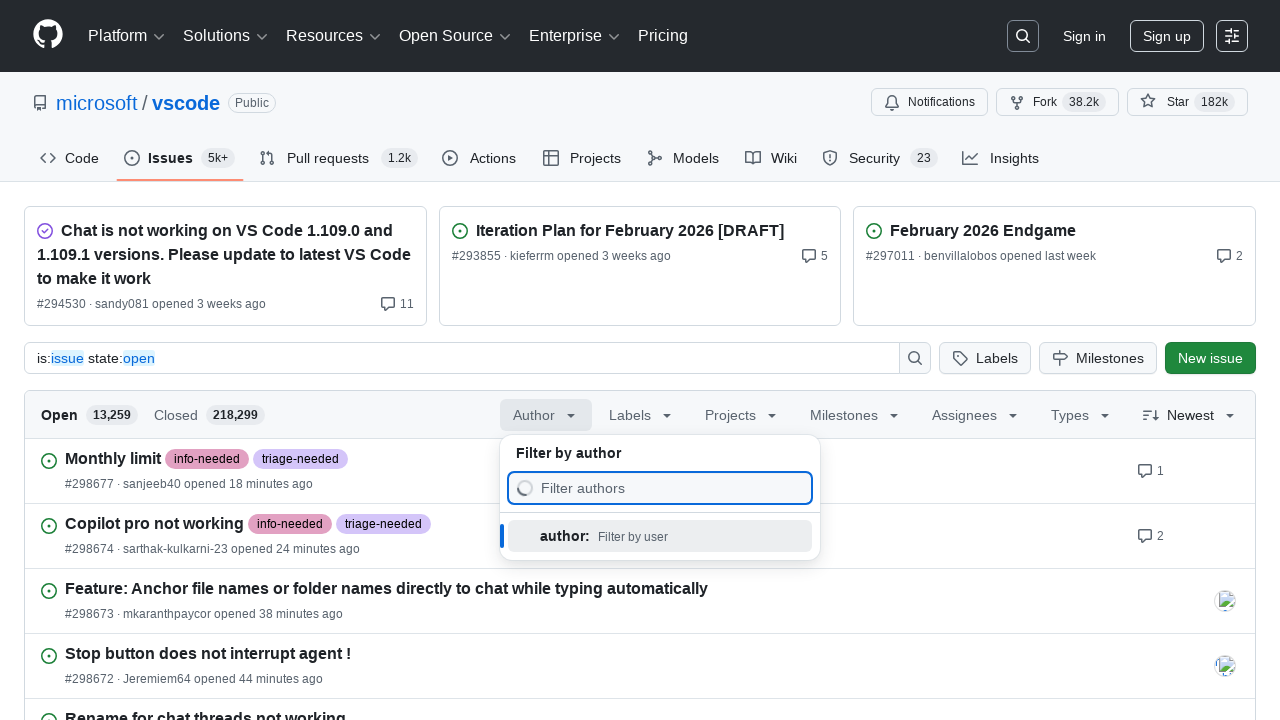

Typed 'bpasero' into the author filter input on input[placeholder="Filter authors"]
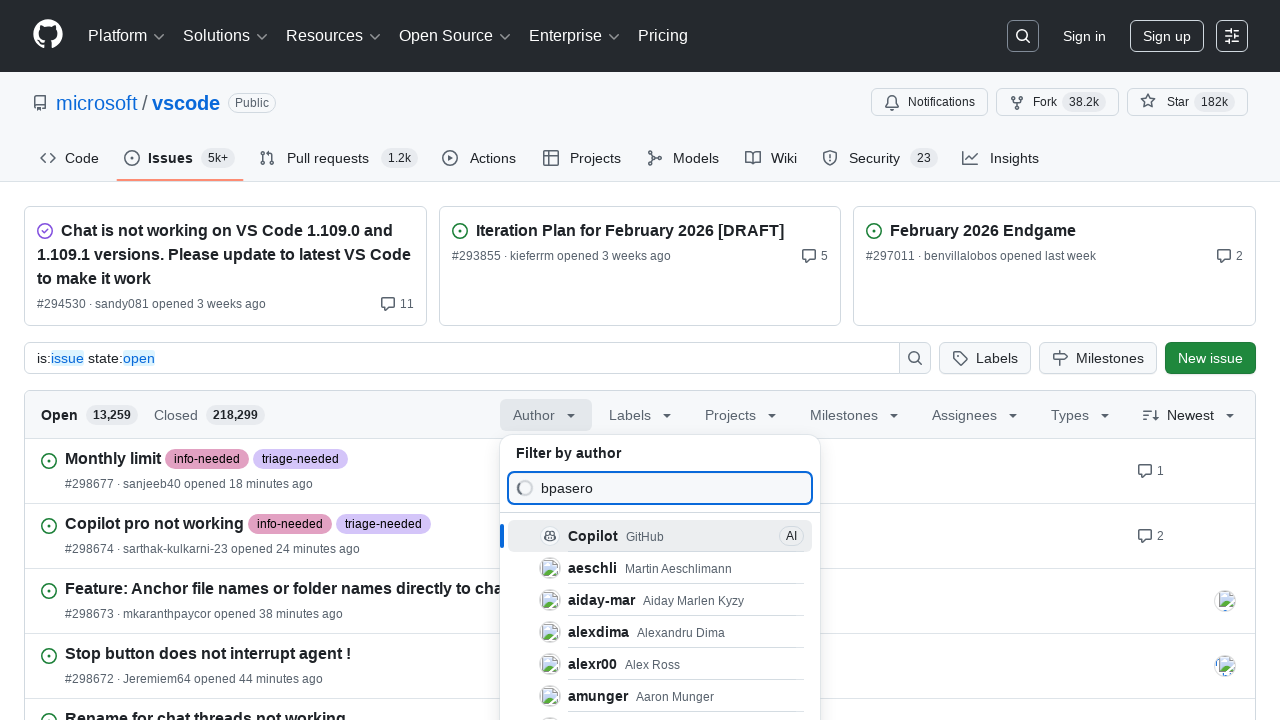

Selected 'bpasero' from the filtered author results at (596, 536) on xpath=//span[contains(text(), 'bpasero')]
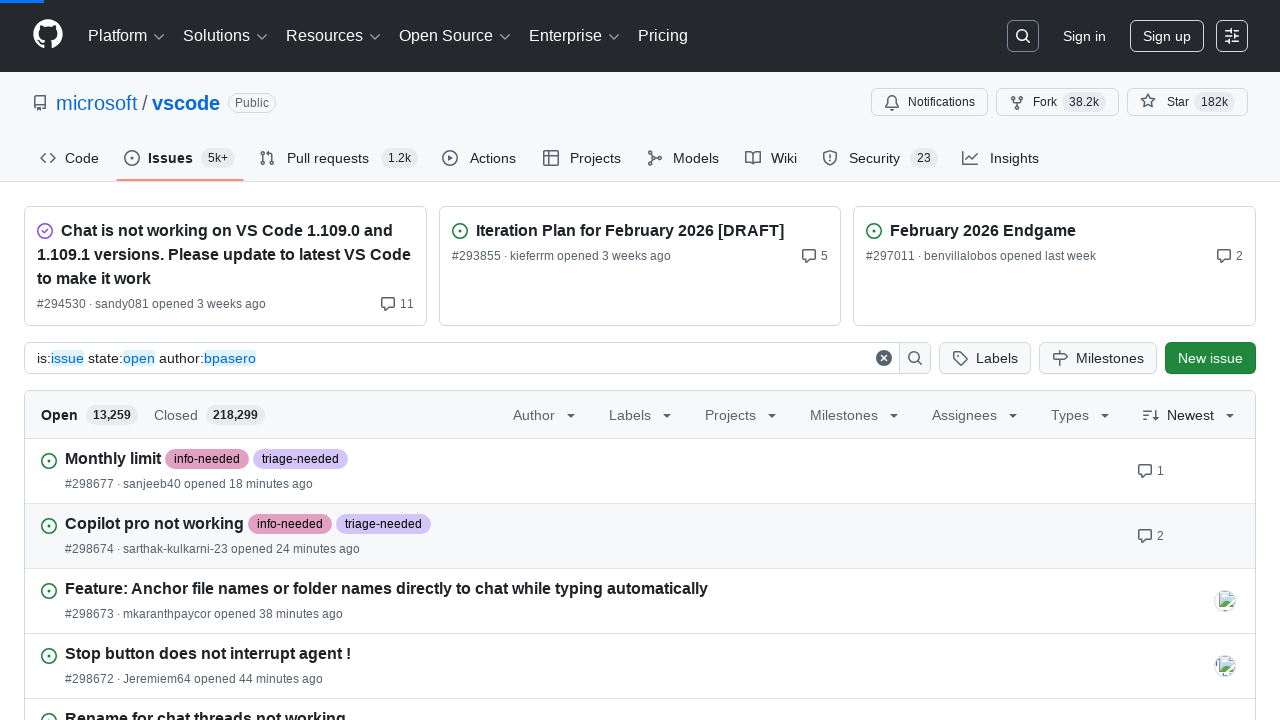

Author filter applied and page finished loading
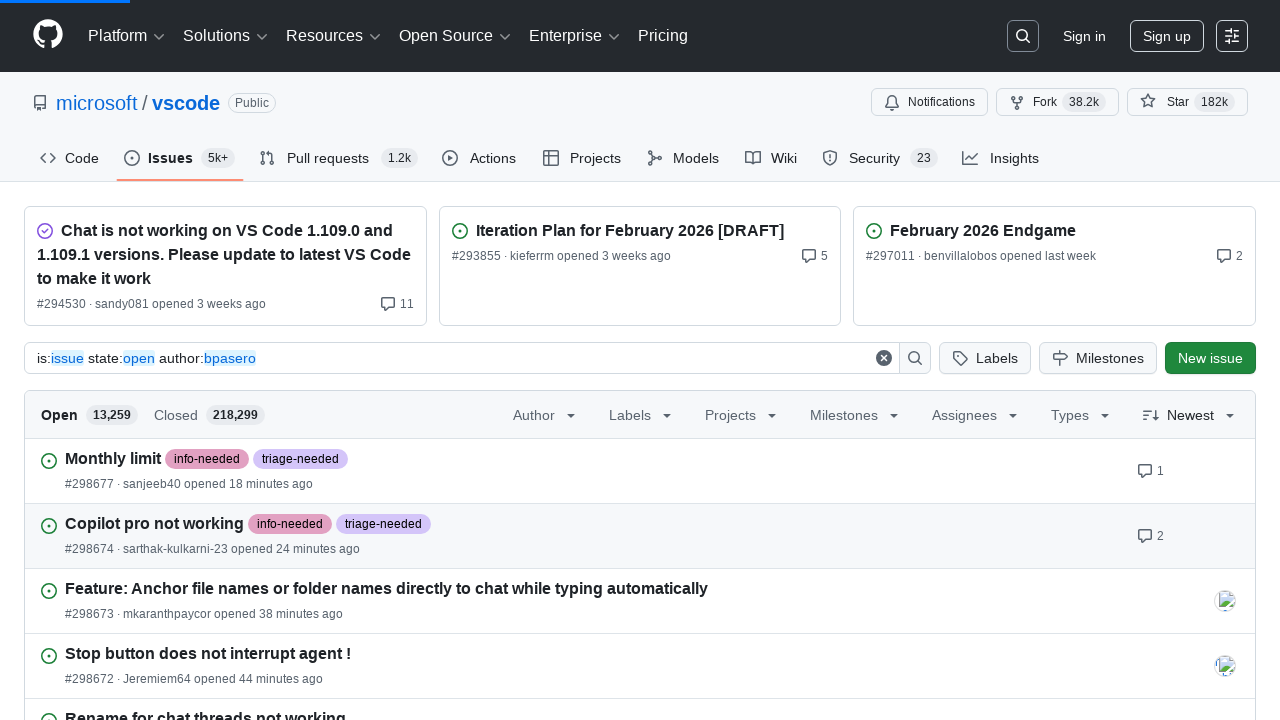

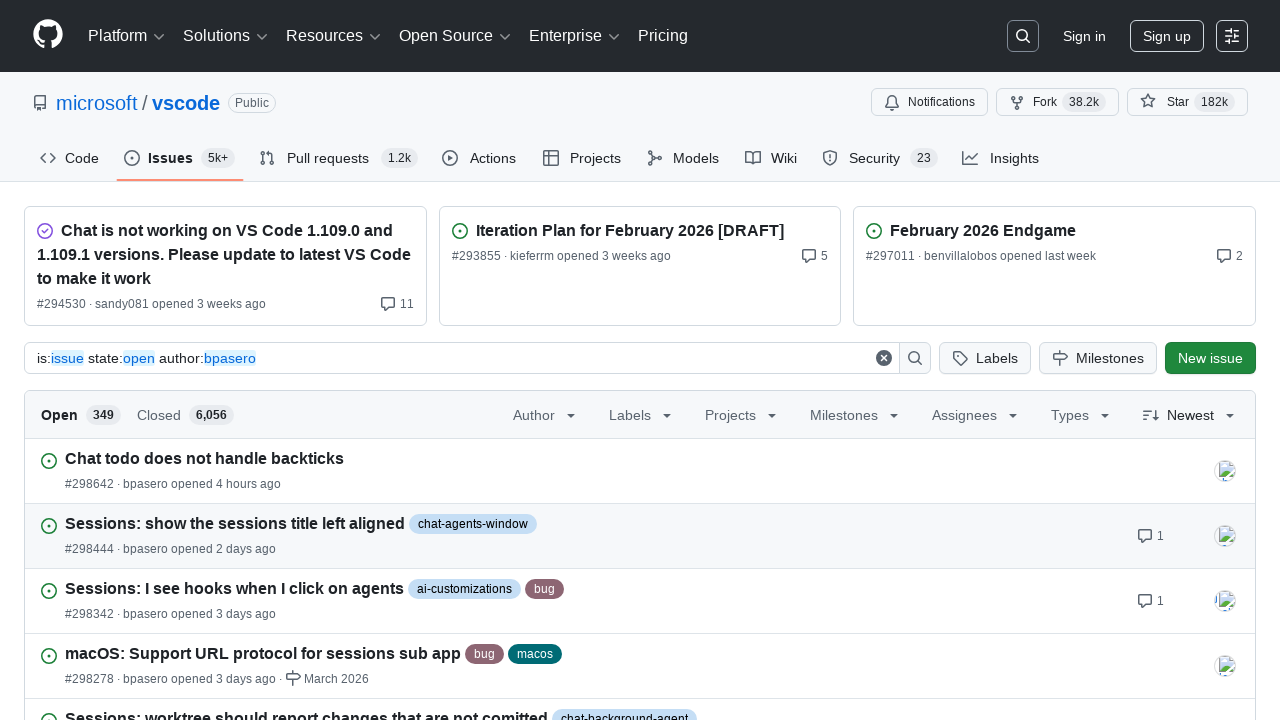